Tests the Add/Remove Elements functionality by clicking the Add Element button, verifying the Delete button appears, clicking Delete, and verifying the page heading is still visible.

Starting URL: https://the-internet.herokuapp.com/add_remove_elements/

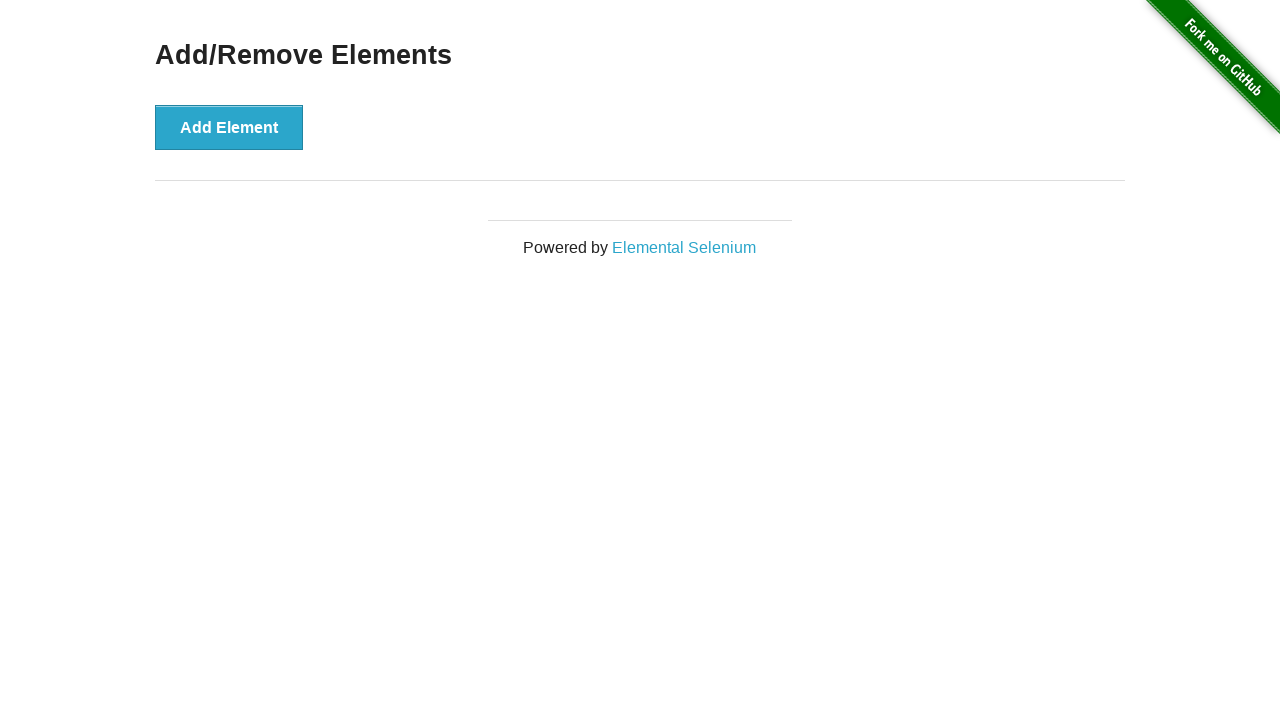

Clicked Add Element button at (229, 127) on button[onclick='addElement()']
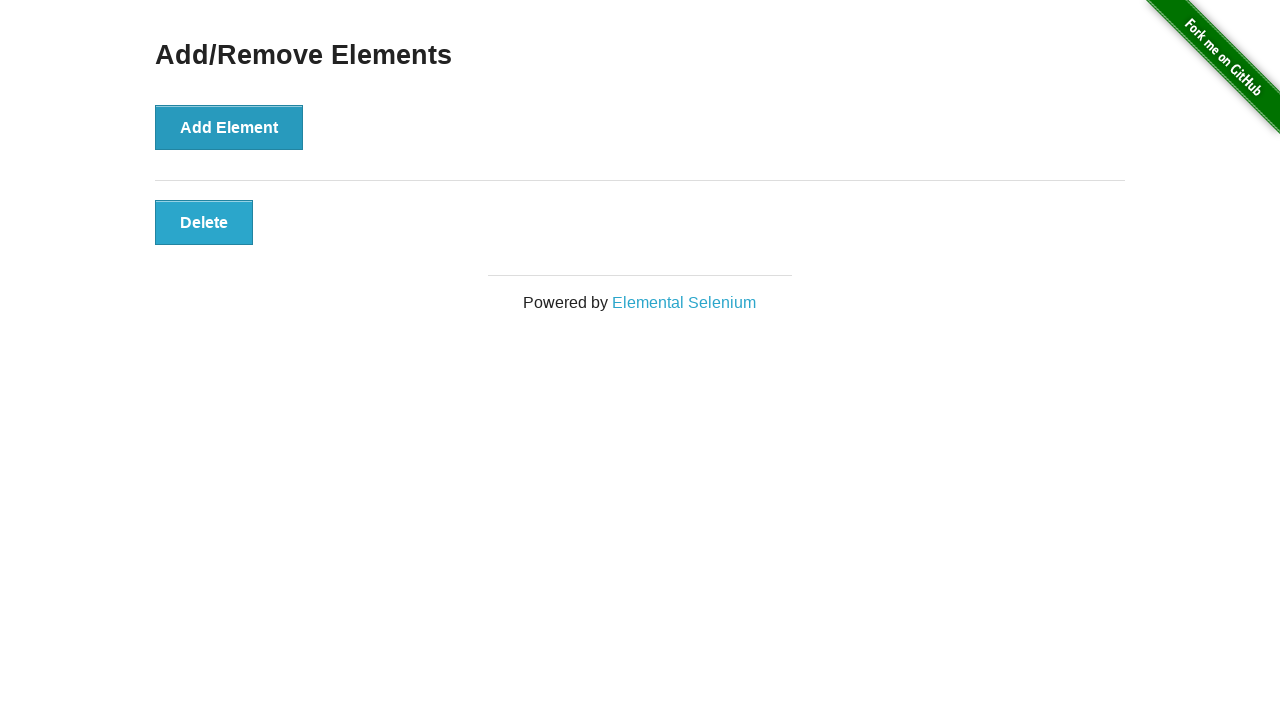

Delete button appeared and is visible
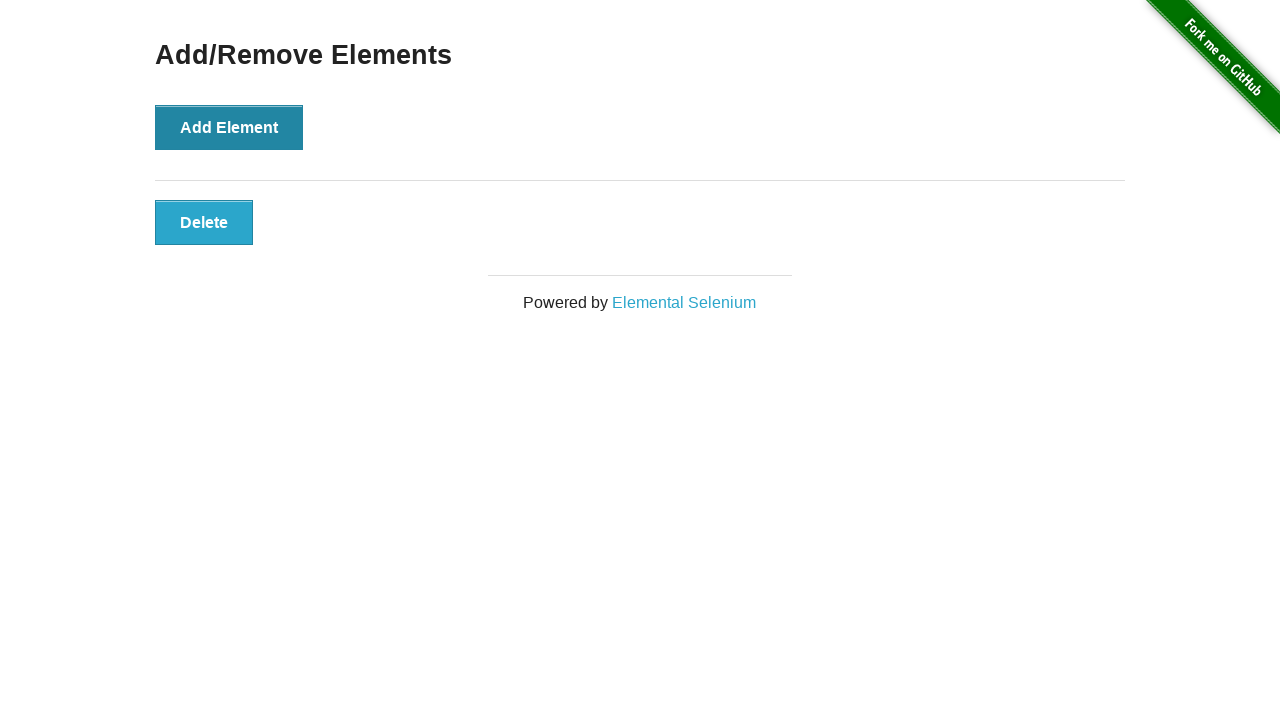

Clicked Delete button at (204, 222) on button.added-manually
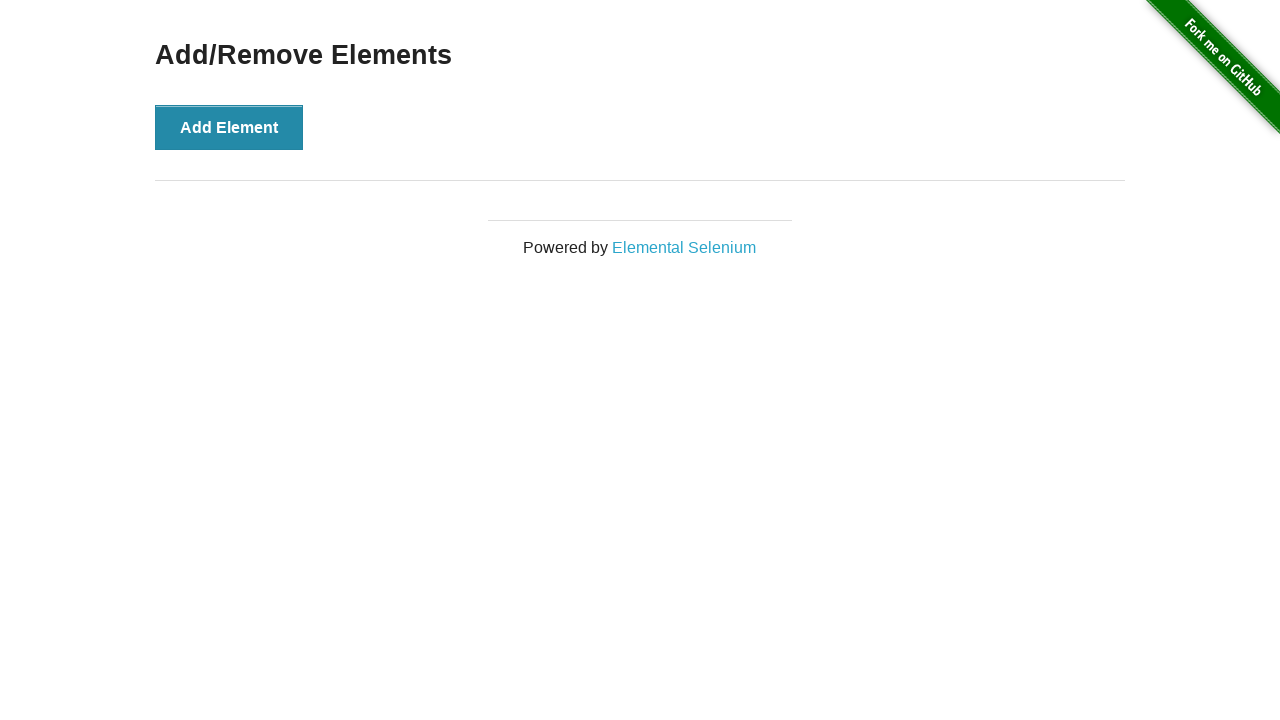

Verified Add/Remove Elements heading is still visible
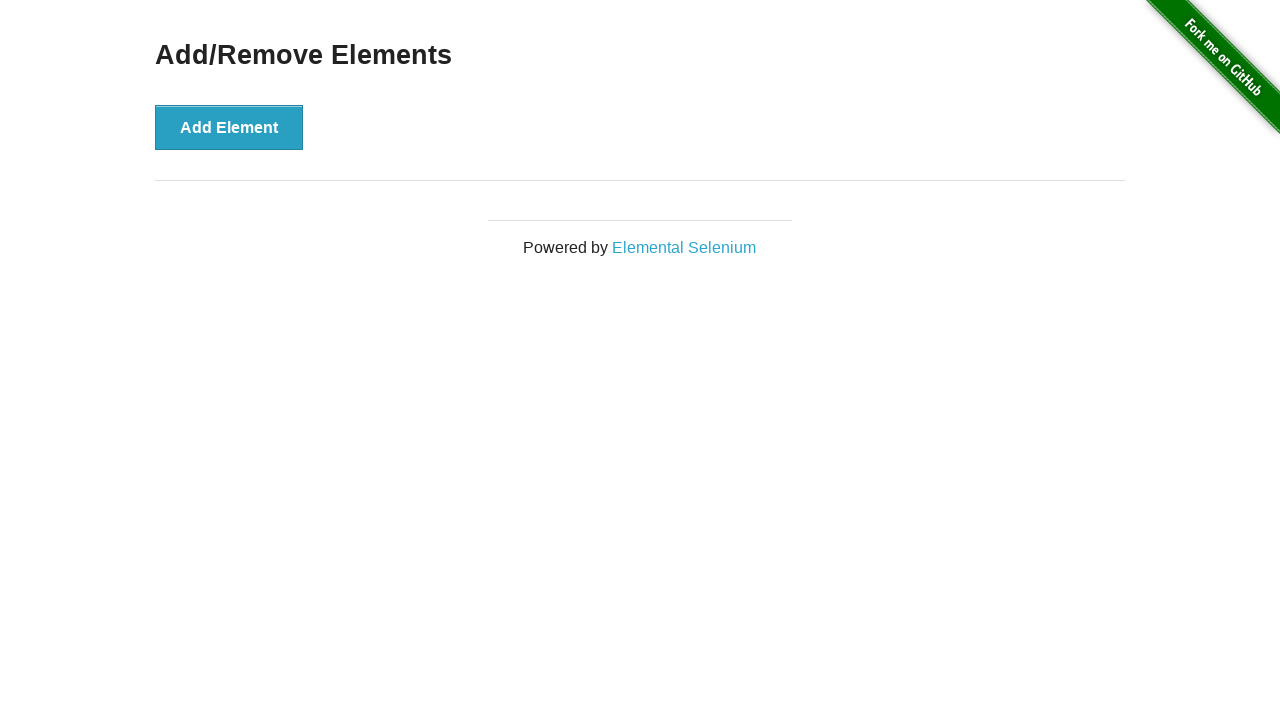

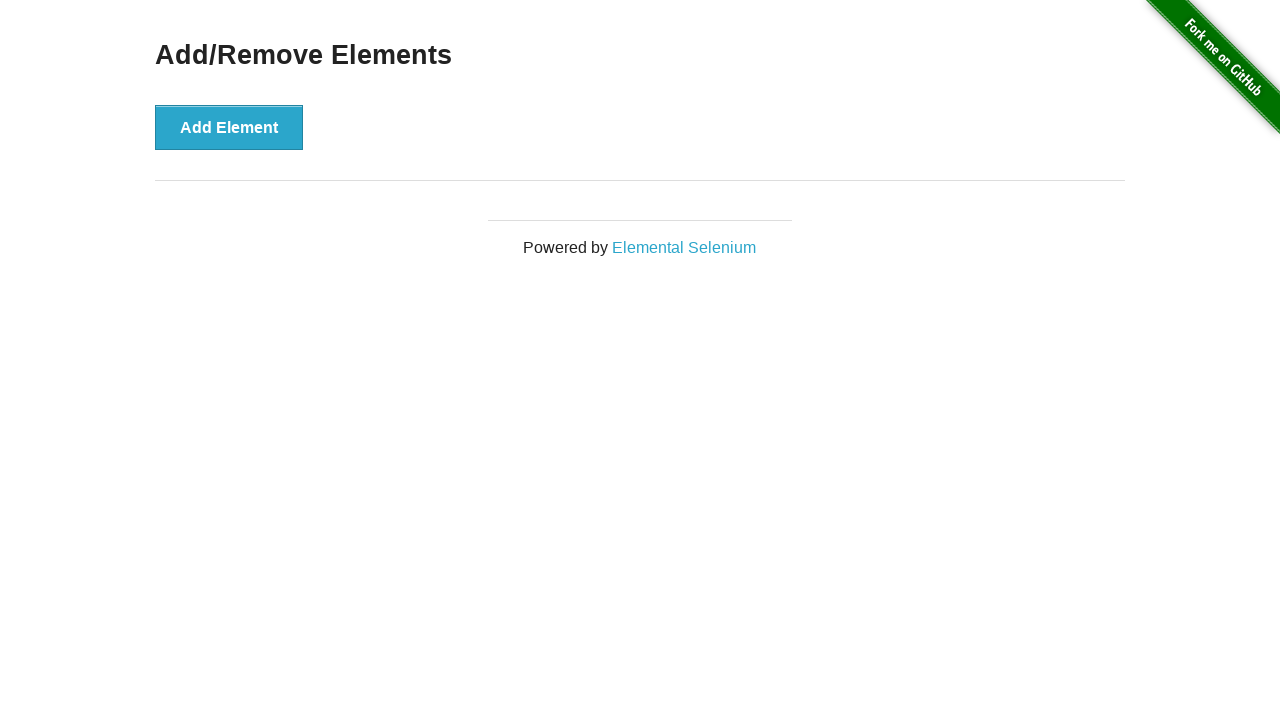